Tests marking individual todo items as complete by checking their checkboxes

Starting URL: https://demo.playwright.dev/todomvc

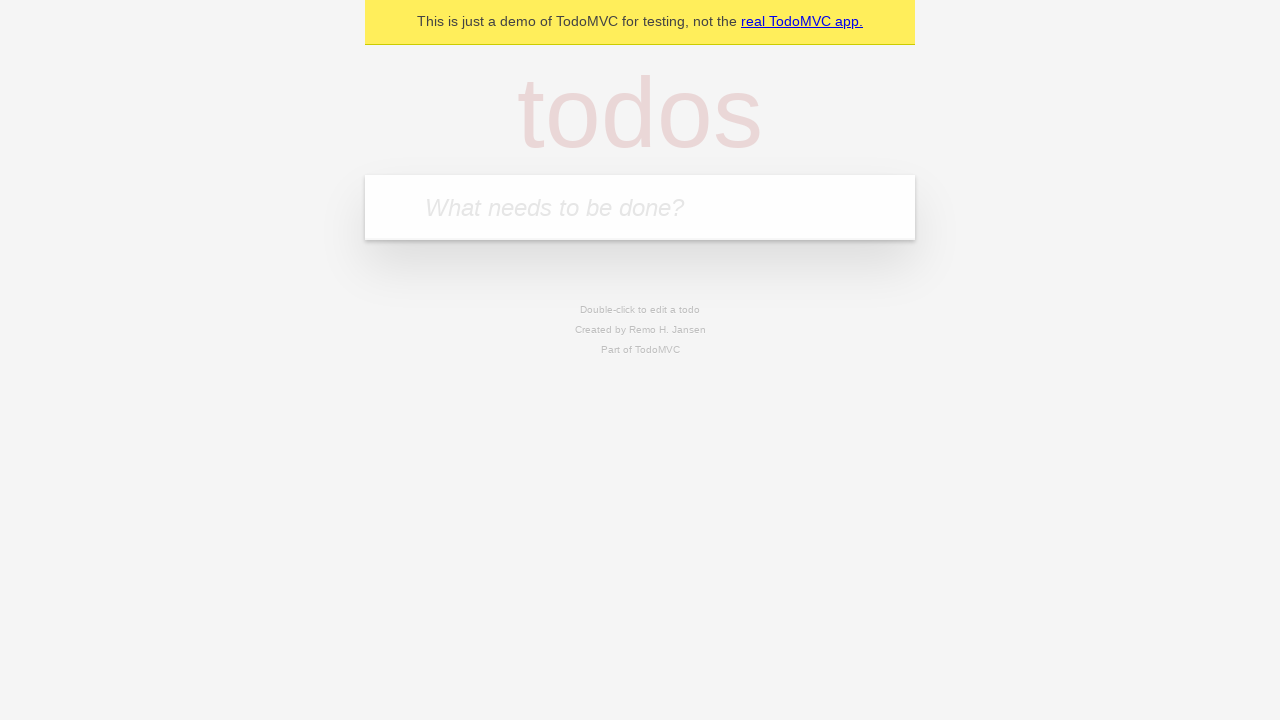

Filled todo input field with 'buy some cheese' on internal:attr=[placeholder="What needs to be done?"i]
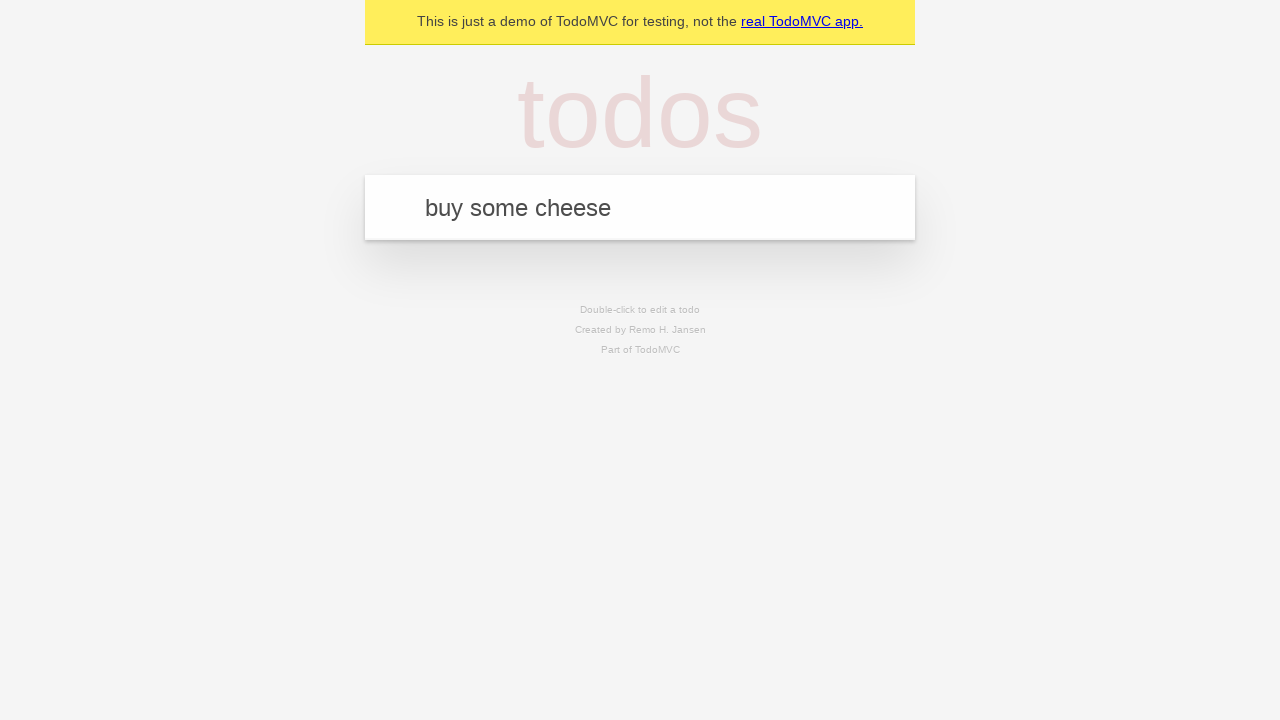

Pressed Enter to add 'buy some cheese' to the todo list on internal:attr=[placeholder="What needs to be done?"i]
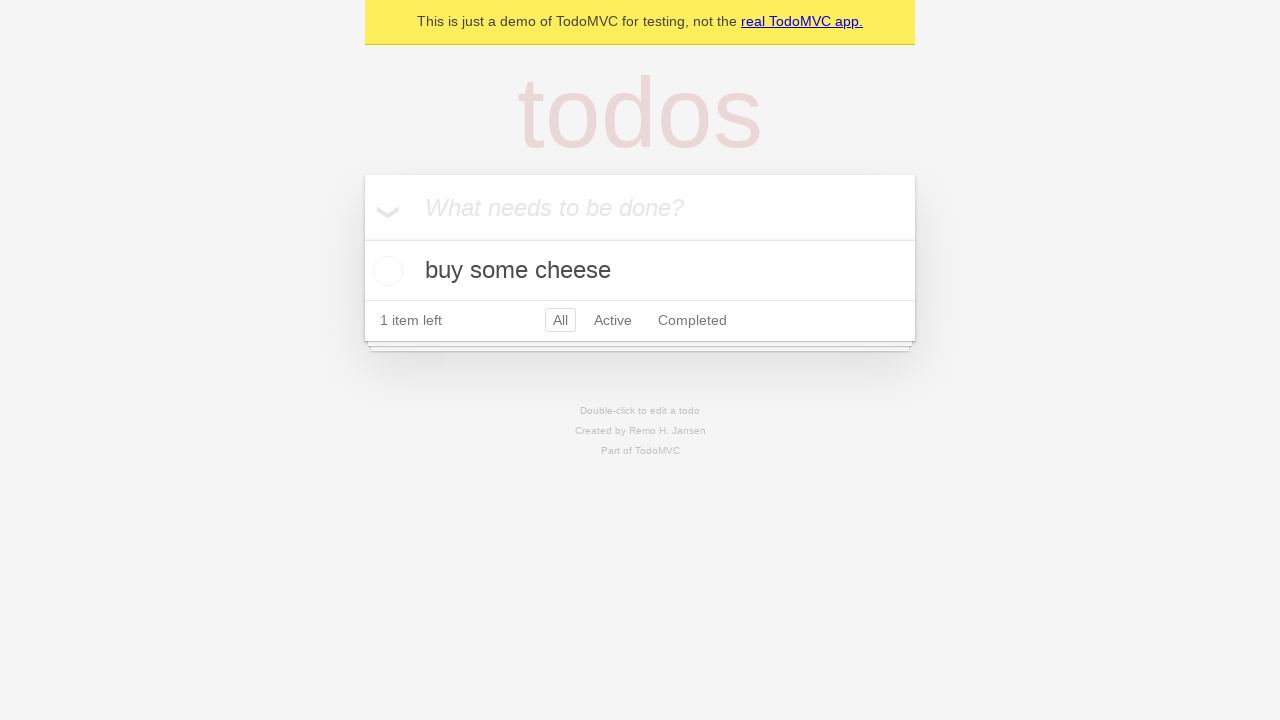

Filled todo input field with 'feed the cat' on internal:attr=[placeholder="What needs to be done?"i]
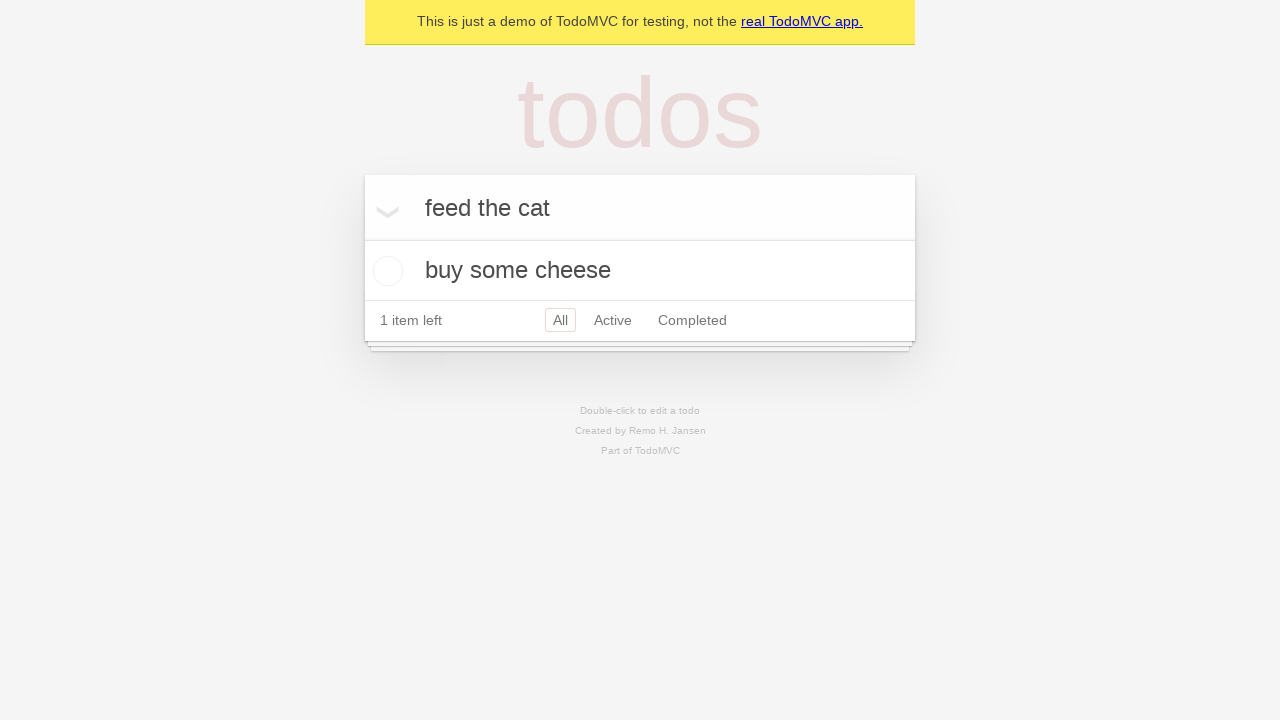

Pressed Enter to add 'feed the cat' to the todo list on internal:attr=[placeholder="What needs to be done?"i]
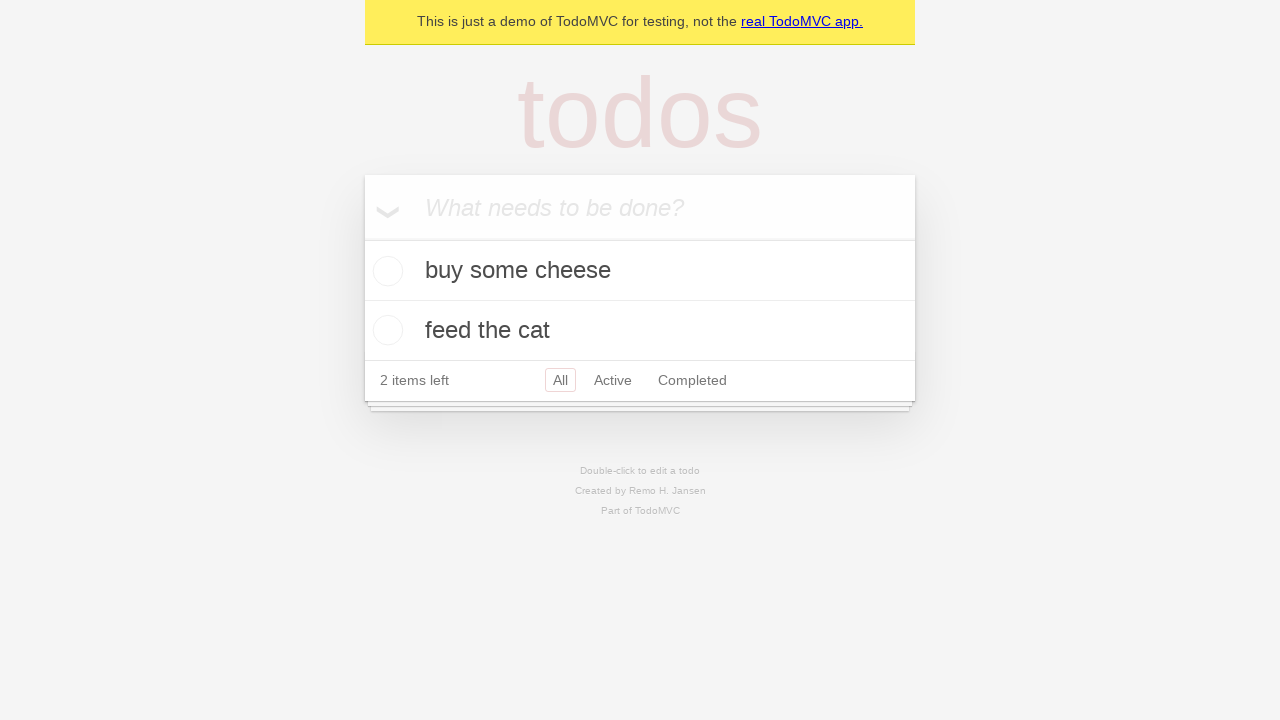

Waited for second todo item to appear
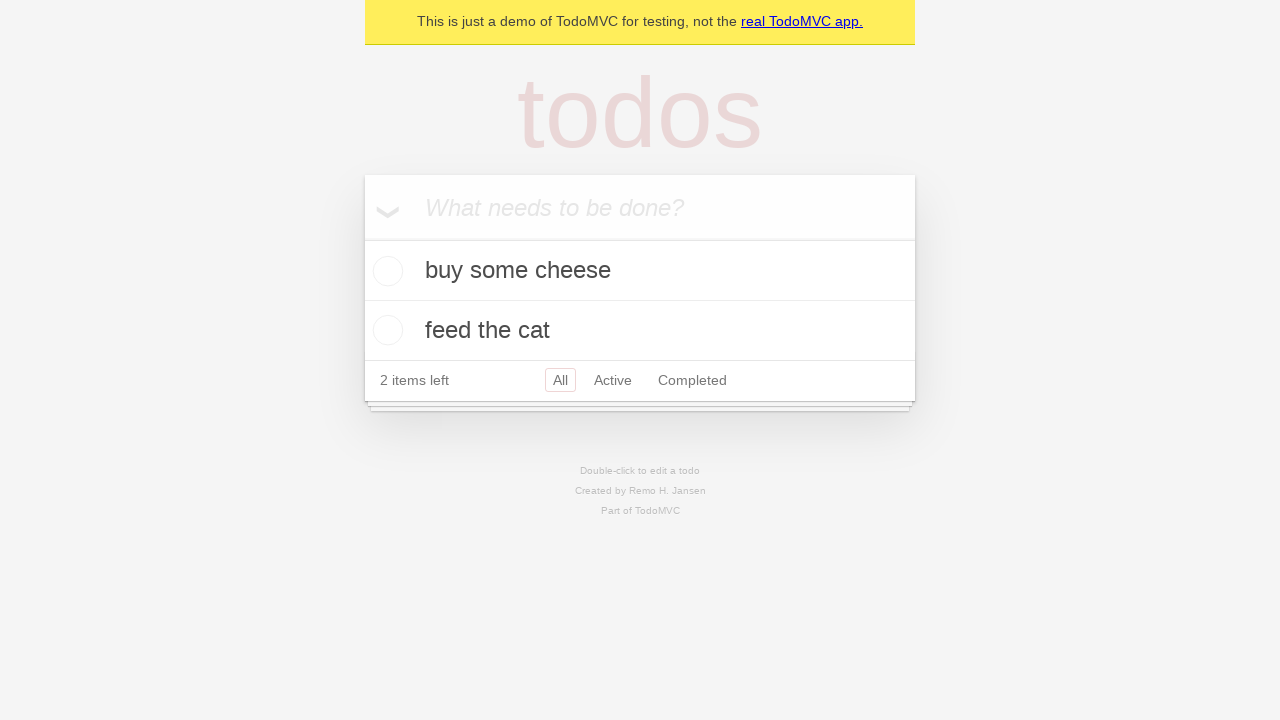

Marked first todo item 'buy some cheese' as complete at (385, 271) on internal:testid=[data-testid="todo-item"s] >> nth=0 >> internal:role=checkbox
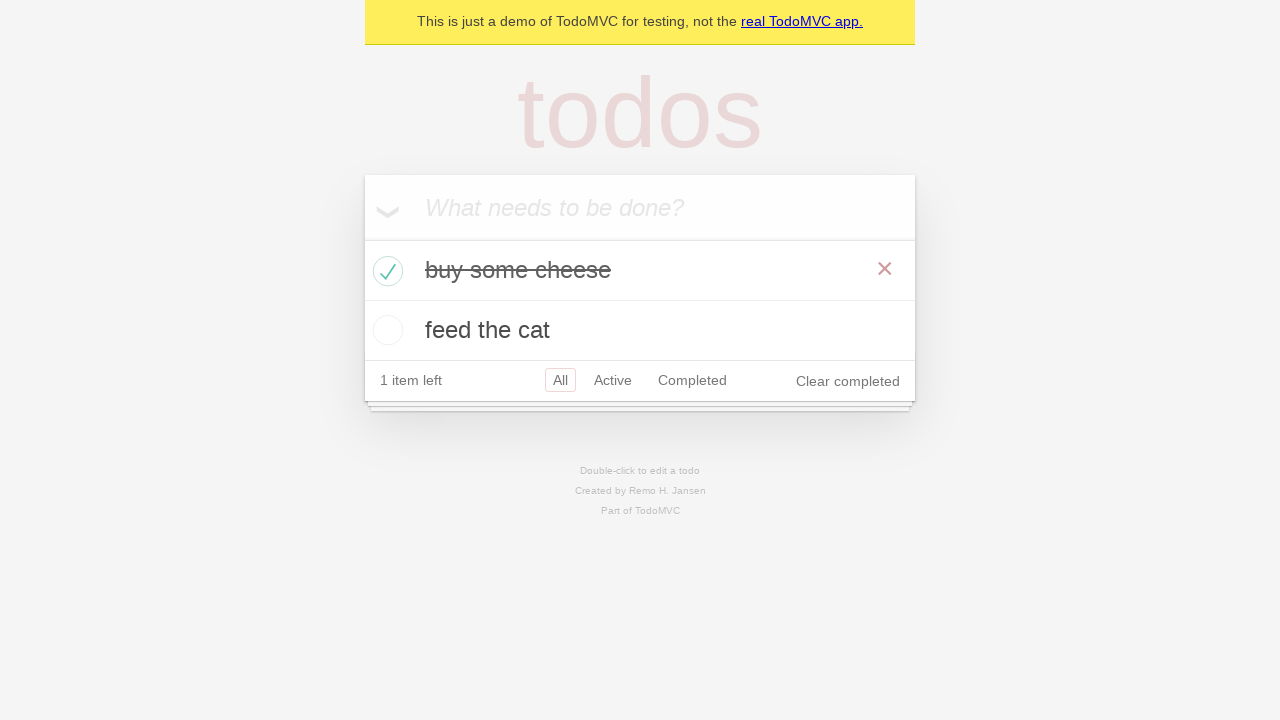

Marked second todo item 'feed the cat' as complete at (385, 330) on internal:testid=[data-testid="todo-item"s] >> nth=1 >> internal:role=checkbox
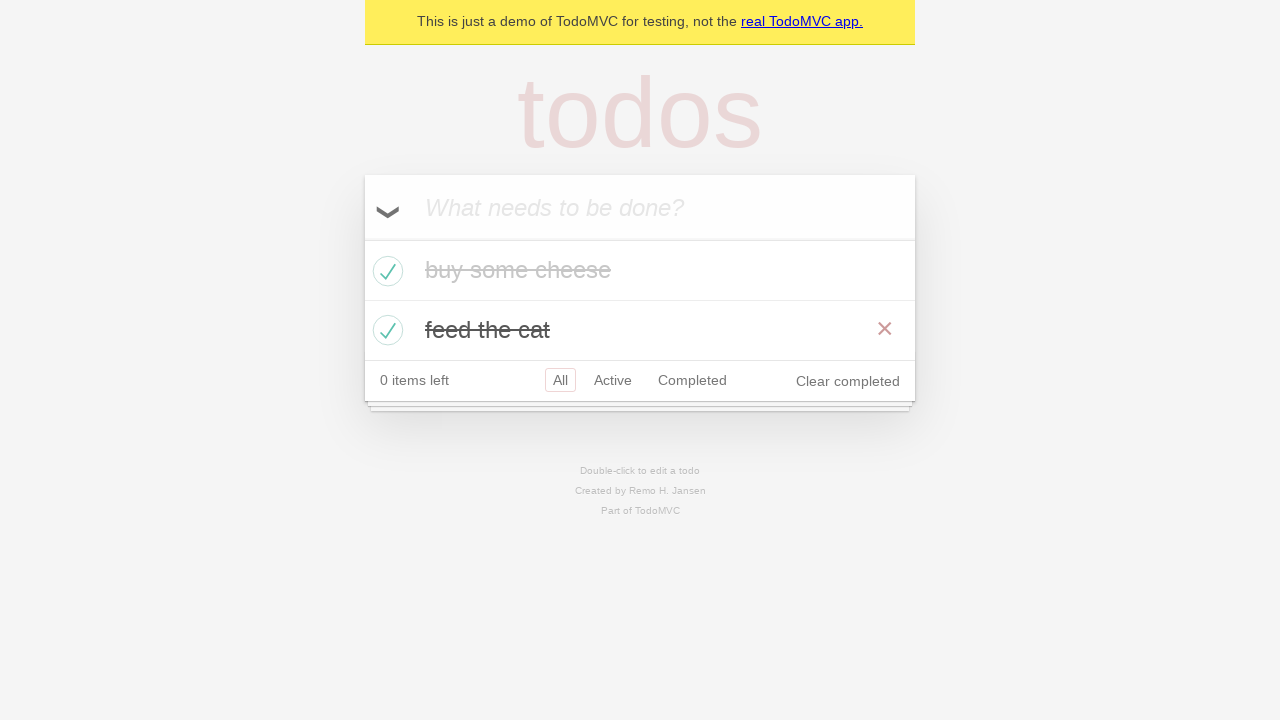

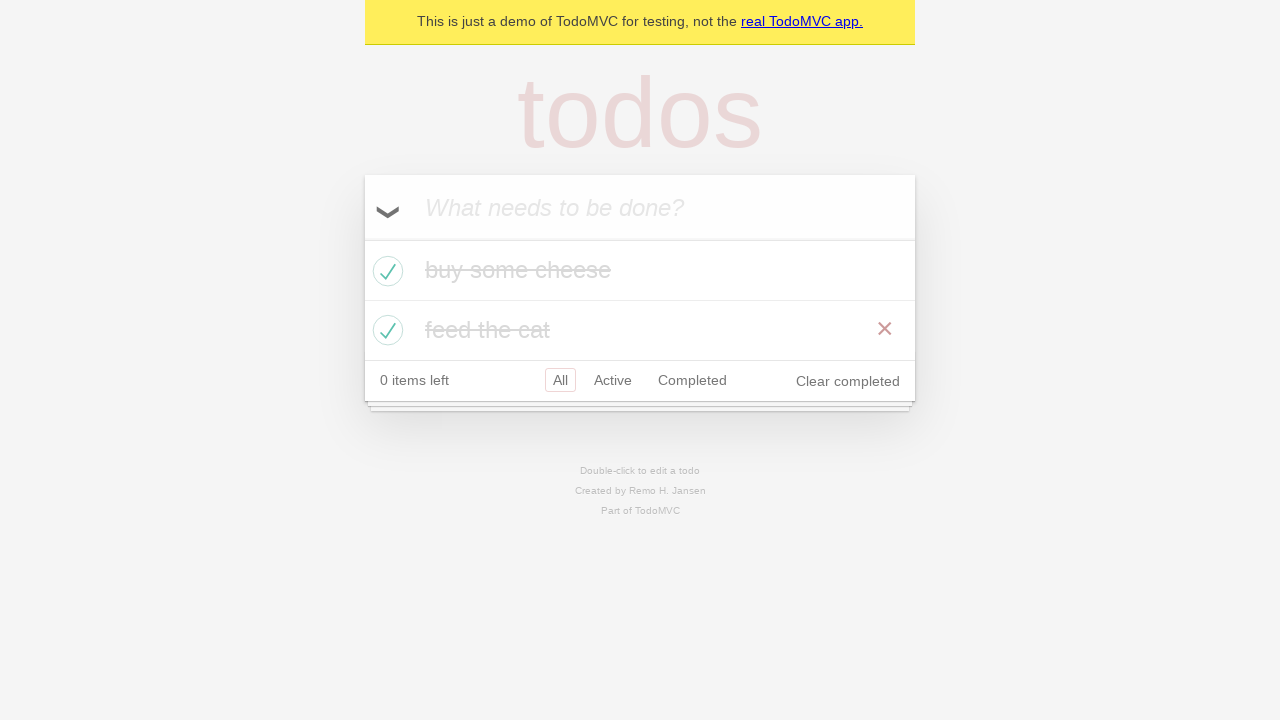